Tests search functionality by searching for "dress" and verifying results are found

Starting URL: https://www.testotomasyonu.com

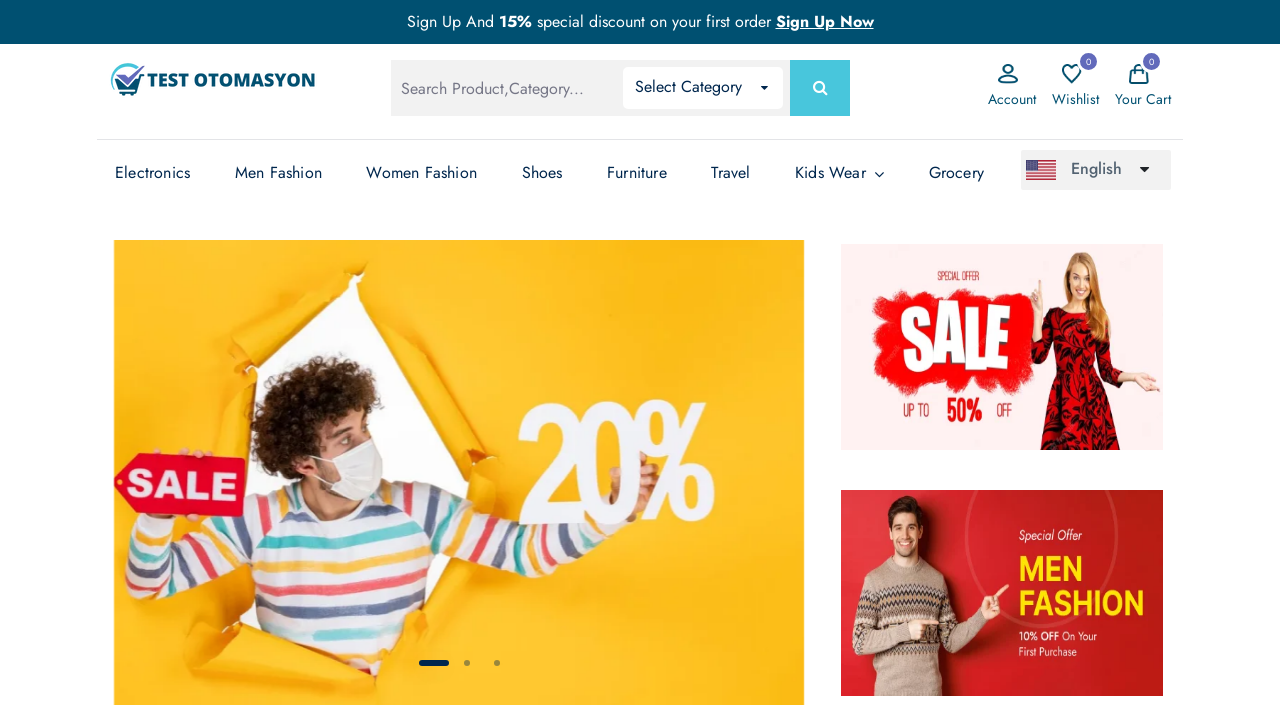

Filled search field with 'dress' on input[id='global-search']
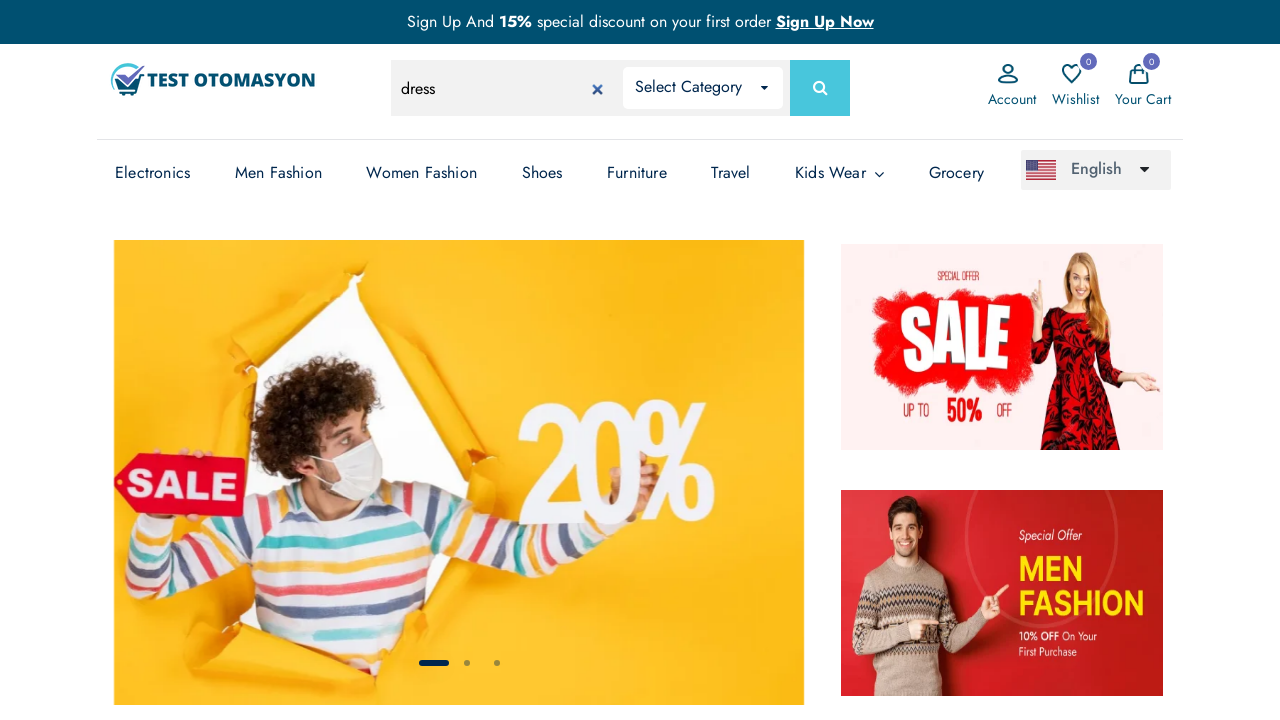

Pressed Enter to submit search for 'dress' on input[id='global-search']
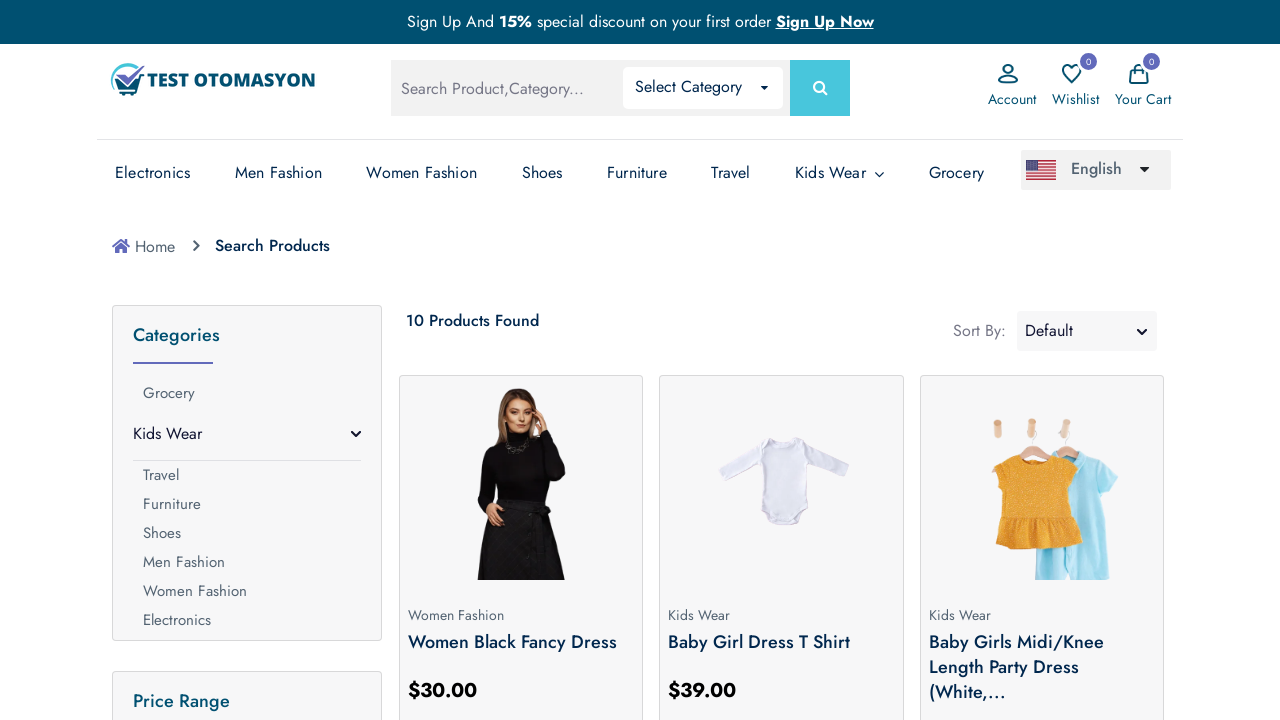

Search results loaded - product boxes are visible
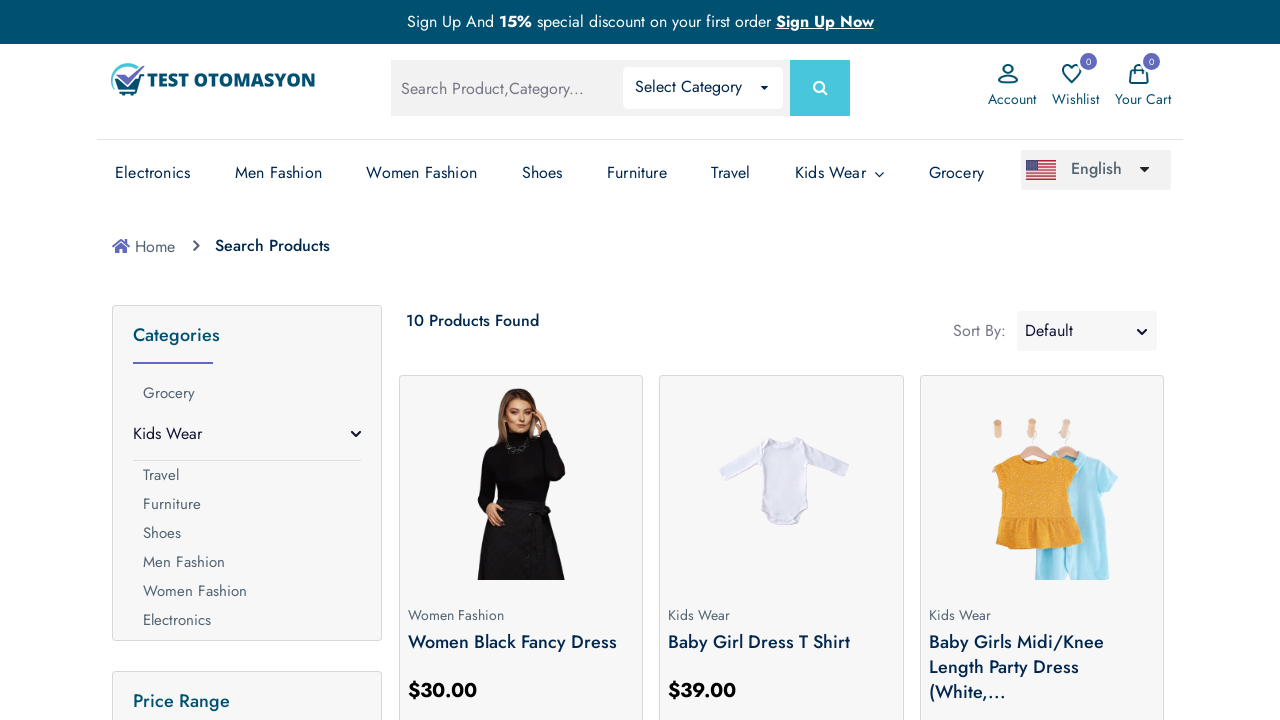

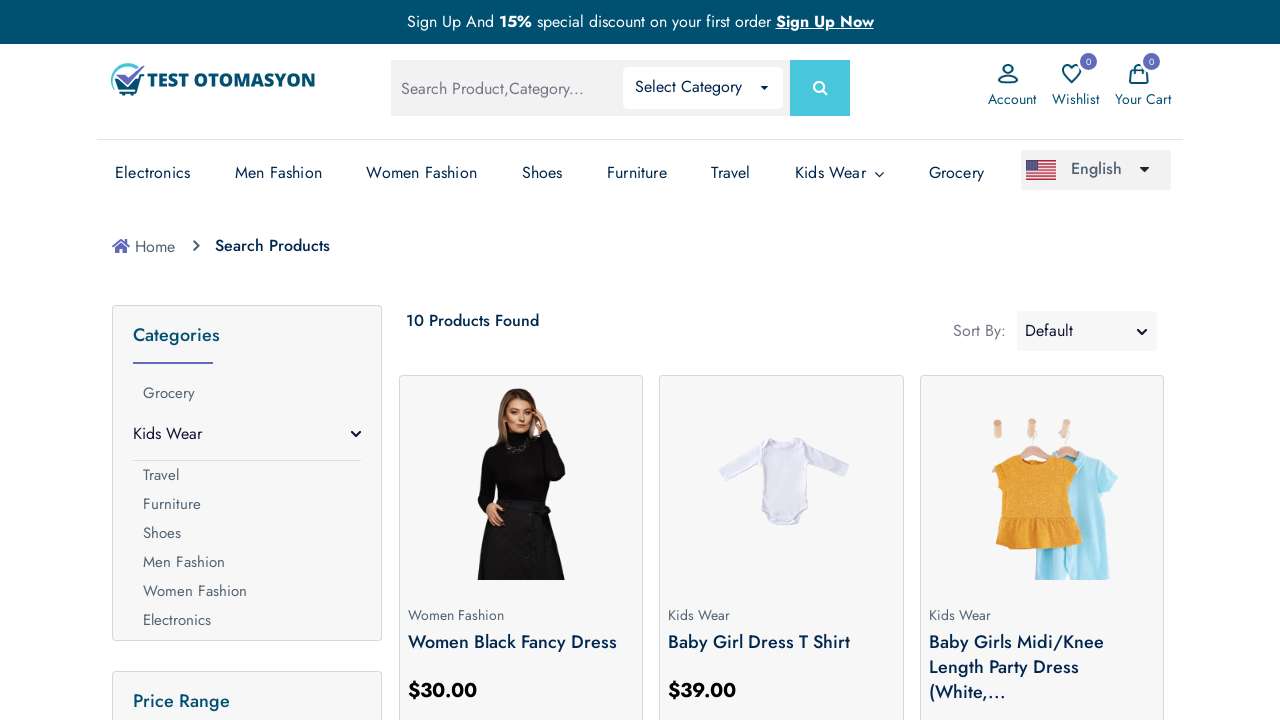